Tests the FAQ accordion functionality on a scooter rental service website by clicking on each question and verifying the corresponding answer is displayed correctly.

Starting URL: https://qa-scooter.praktikum-services.ru/

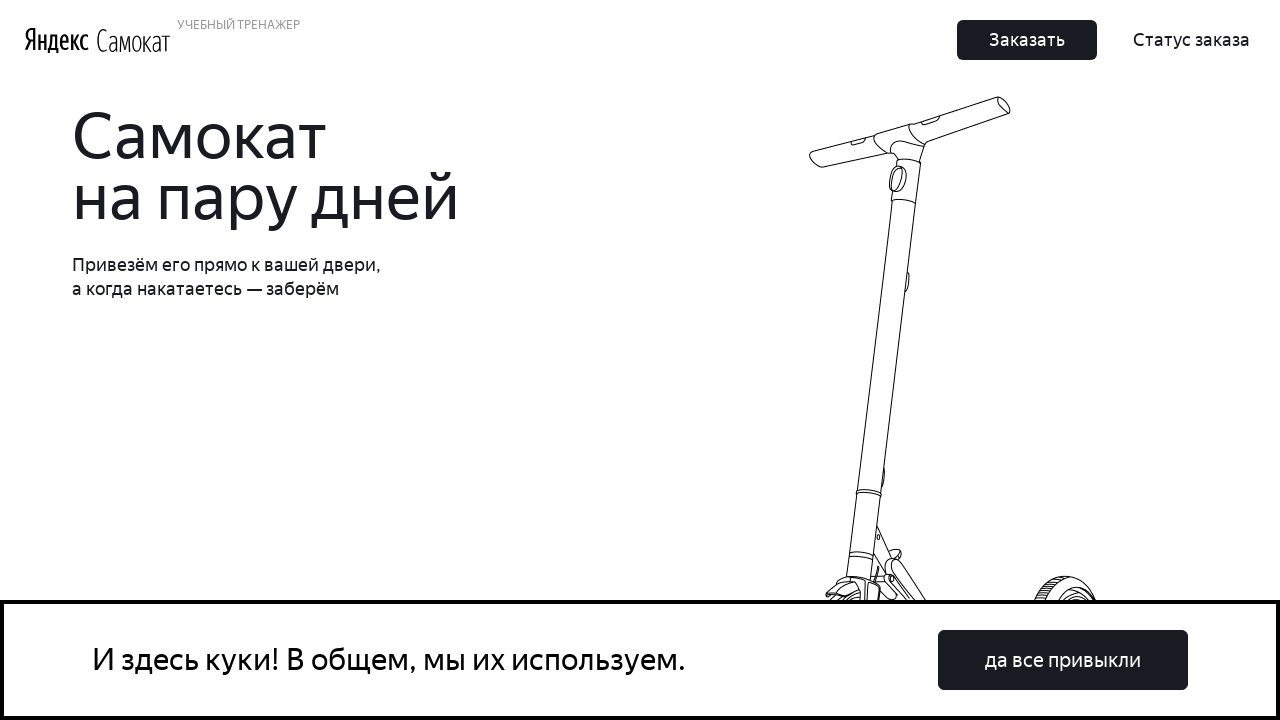

Scrolled FAQ question 1 into view
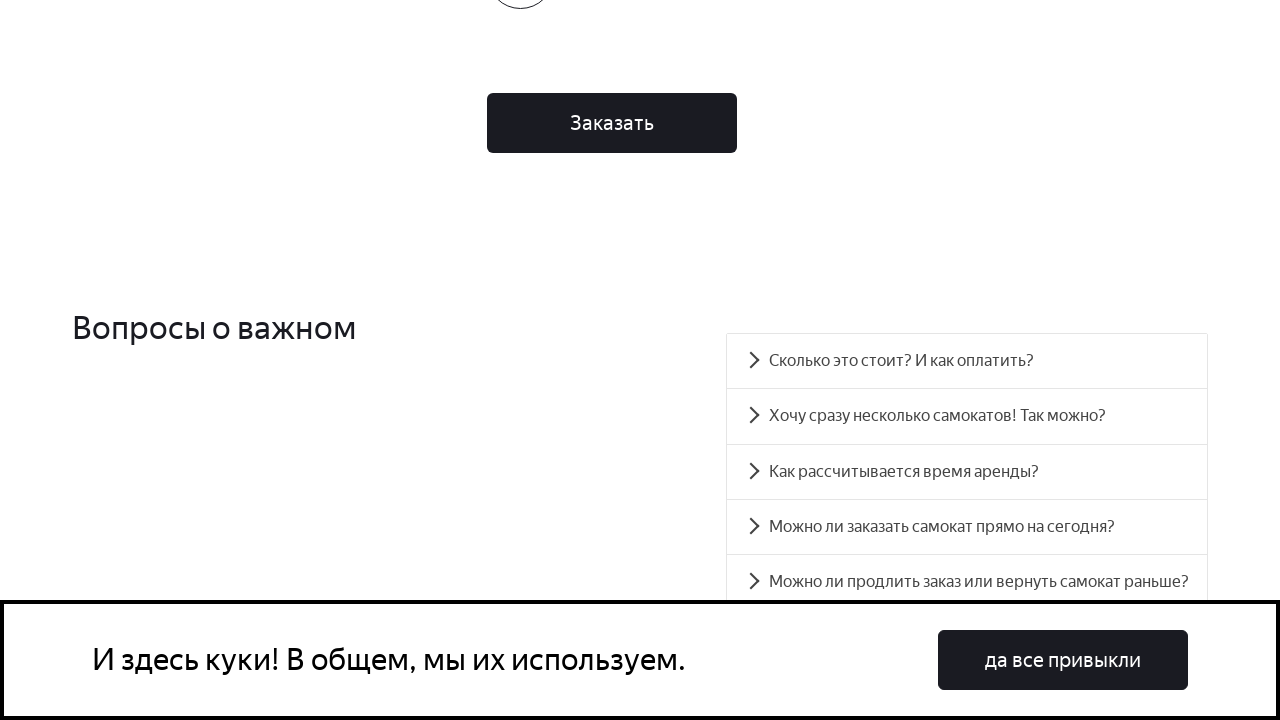

Clicked on FAQ question 1 at (967, 361) on .accordion__button >> nth=0
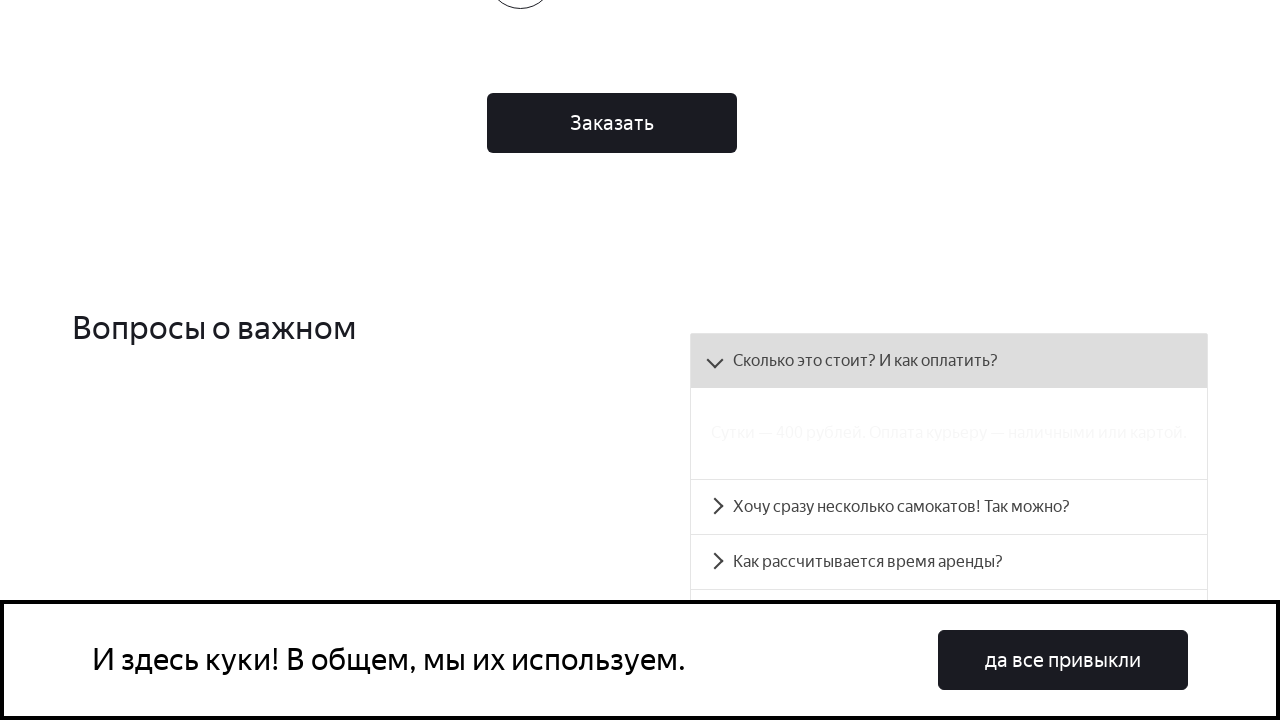

FAQ answer 1 is now visible
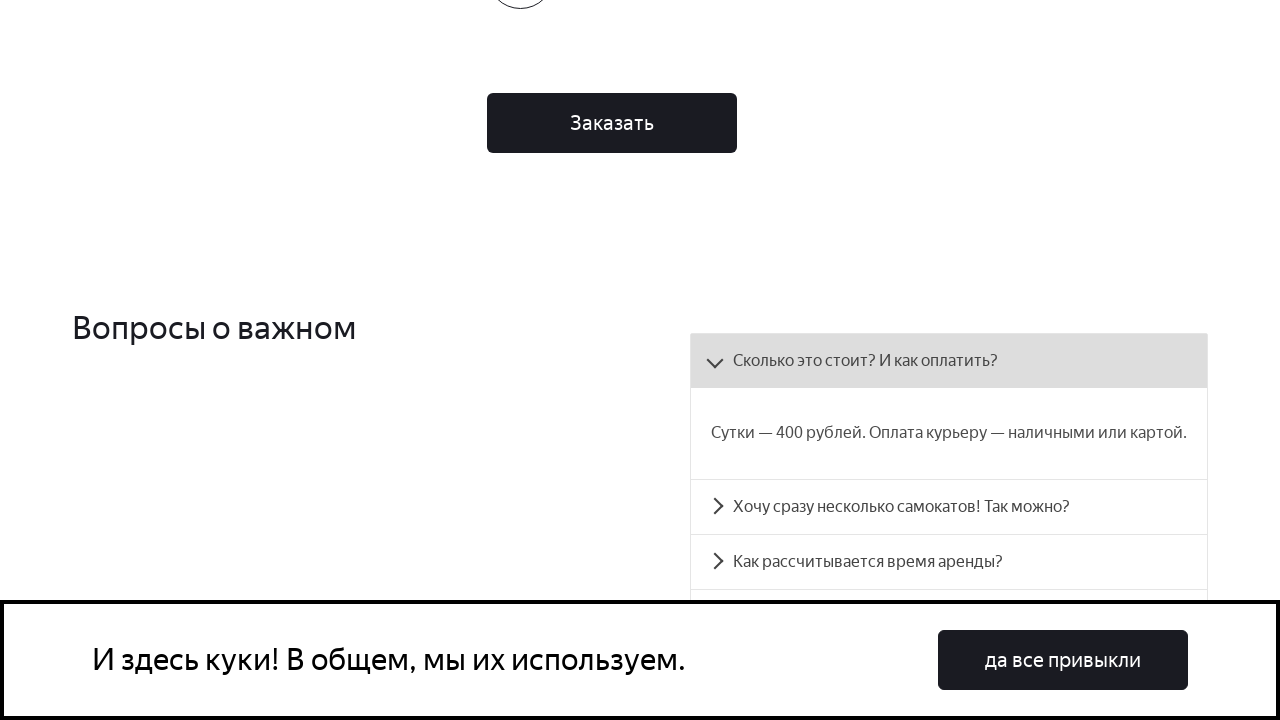

Scrolled FAQ question 2 into view
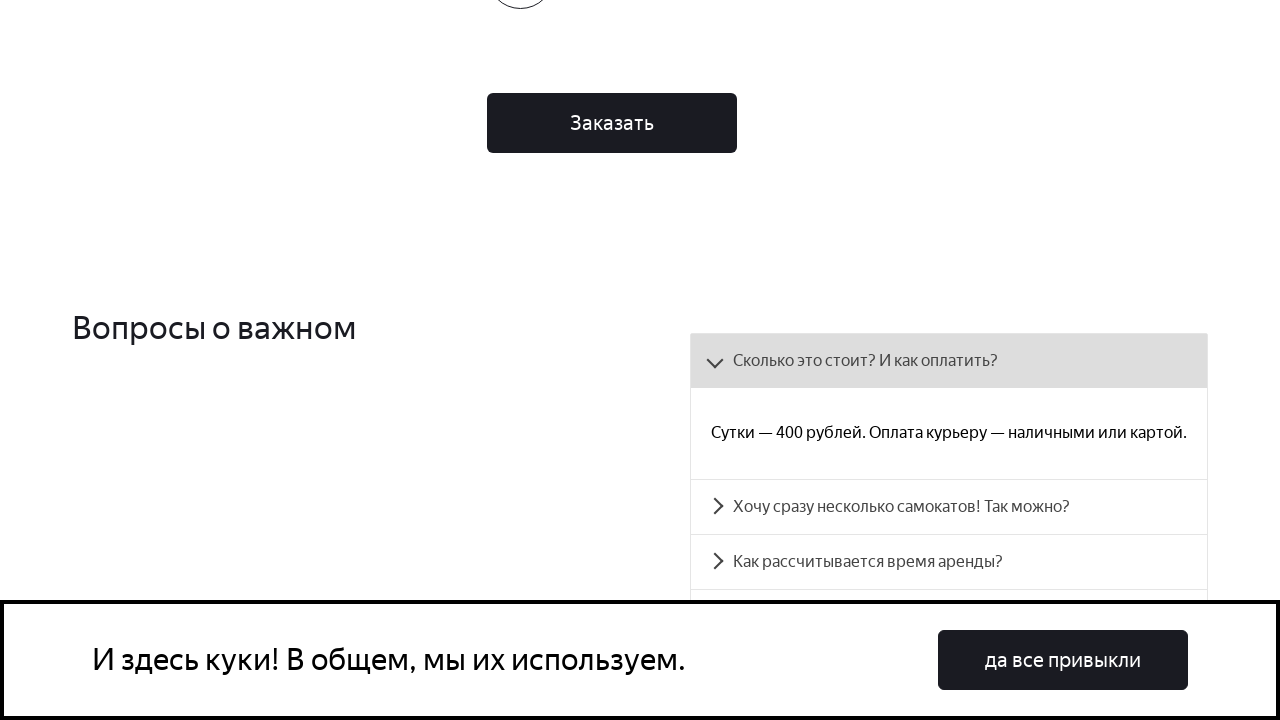

Clicked on FAQ question 2 at (949, 507) on .accordion__button >> nth=1
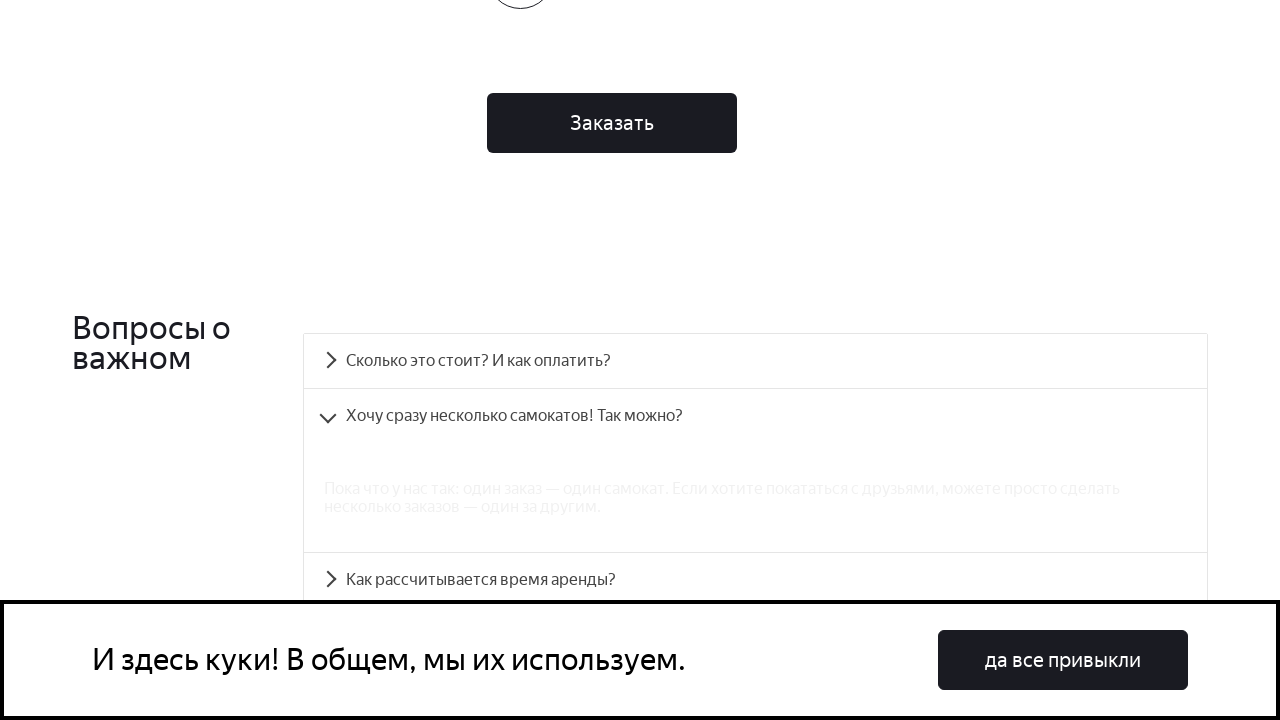

FAQ answer 2 is now visible
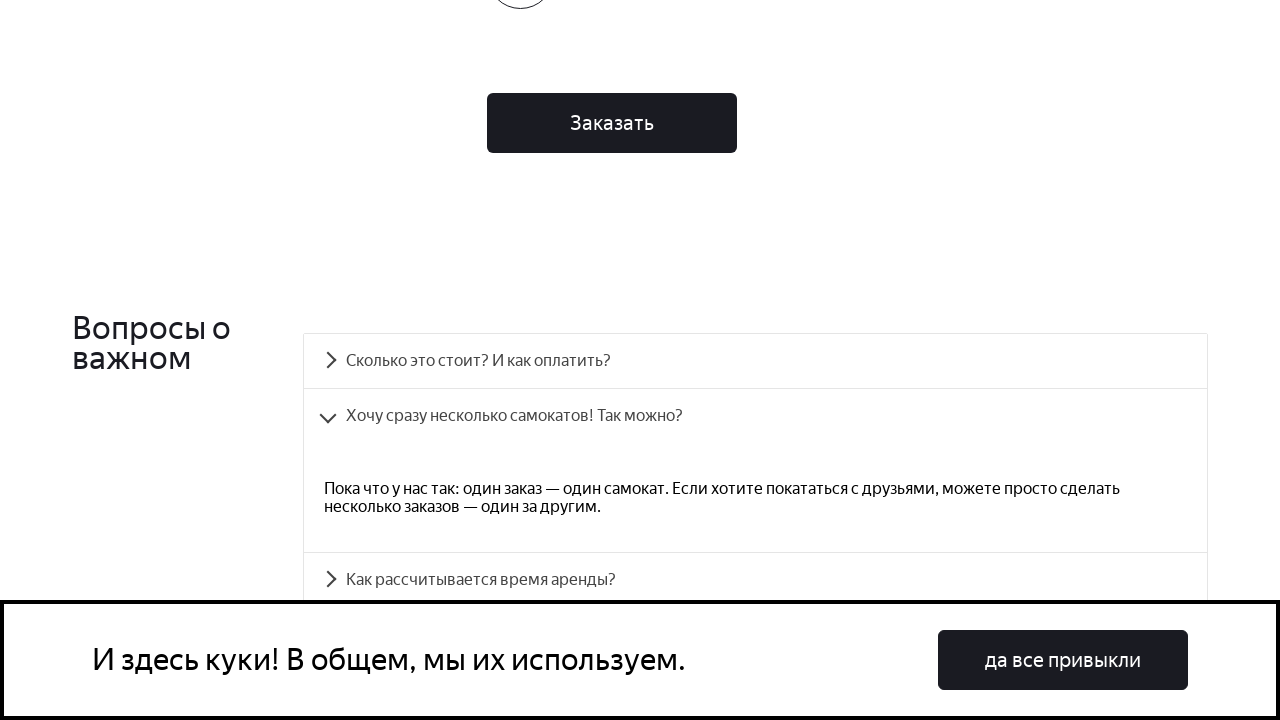

Scrolled FAQ question 3 into view
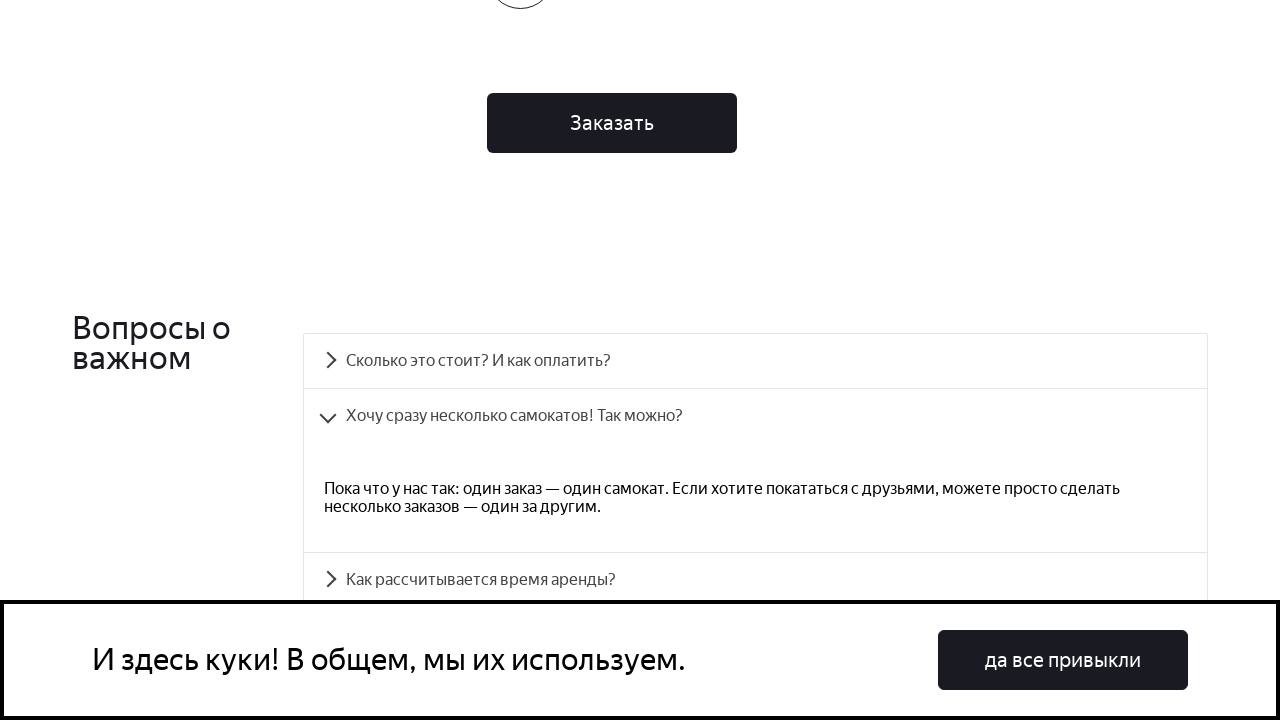

Clicked on FAQ question 3 at (755, 580) on .accordion__button >> nth=2
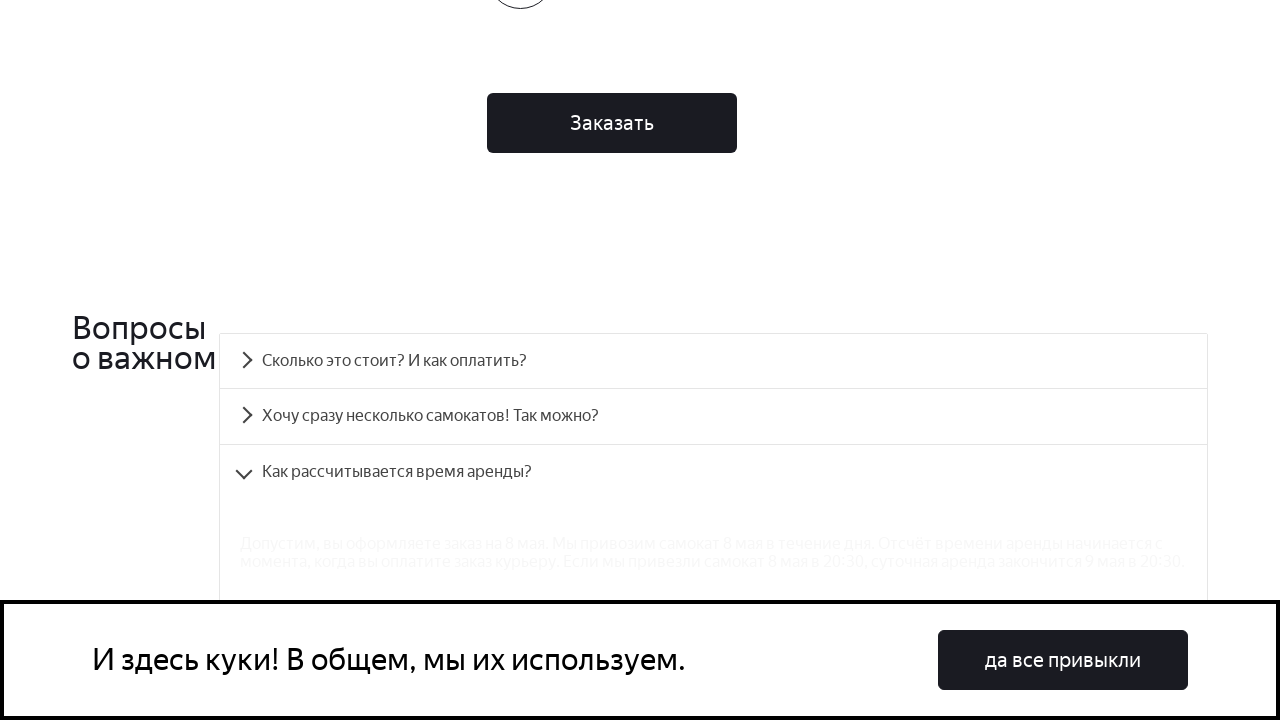

FAQ answer 3 is now visible
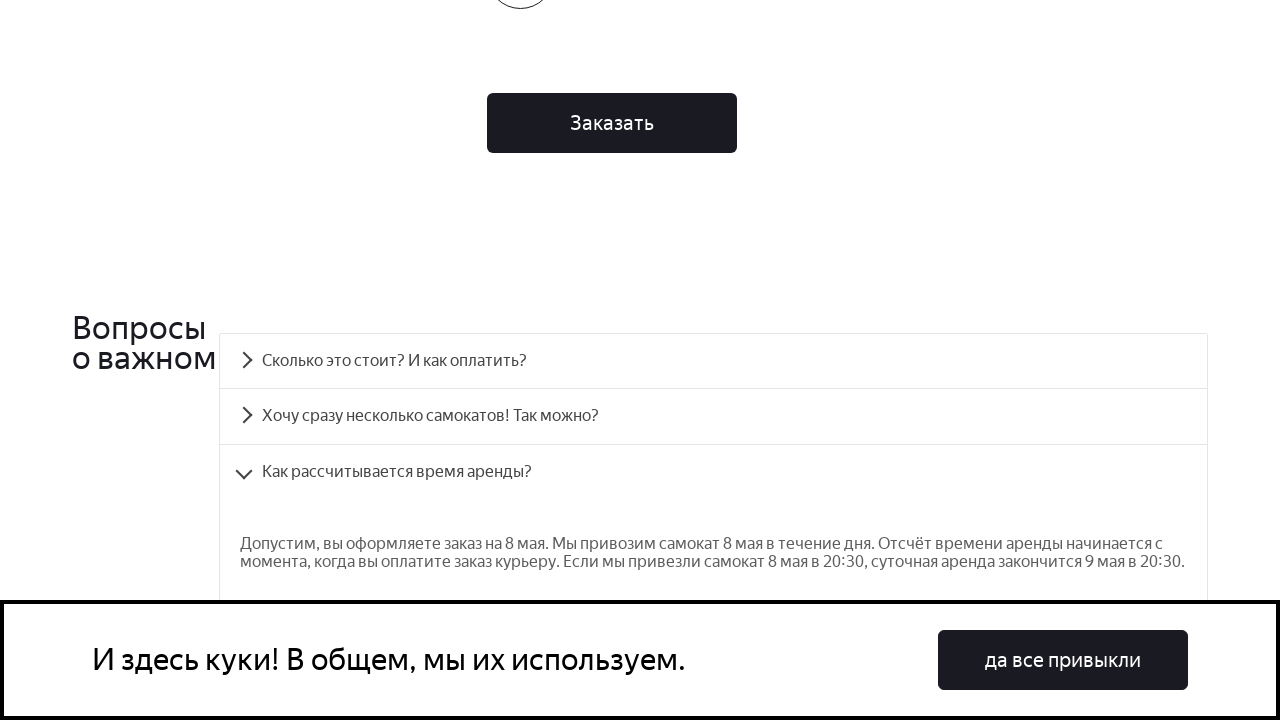

Scrolled FAQ question 4 into view
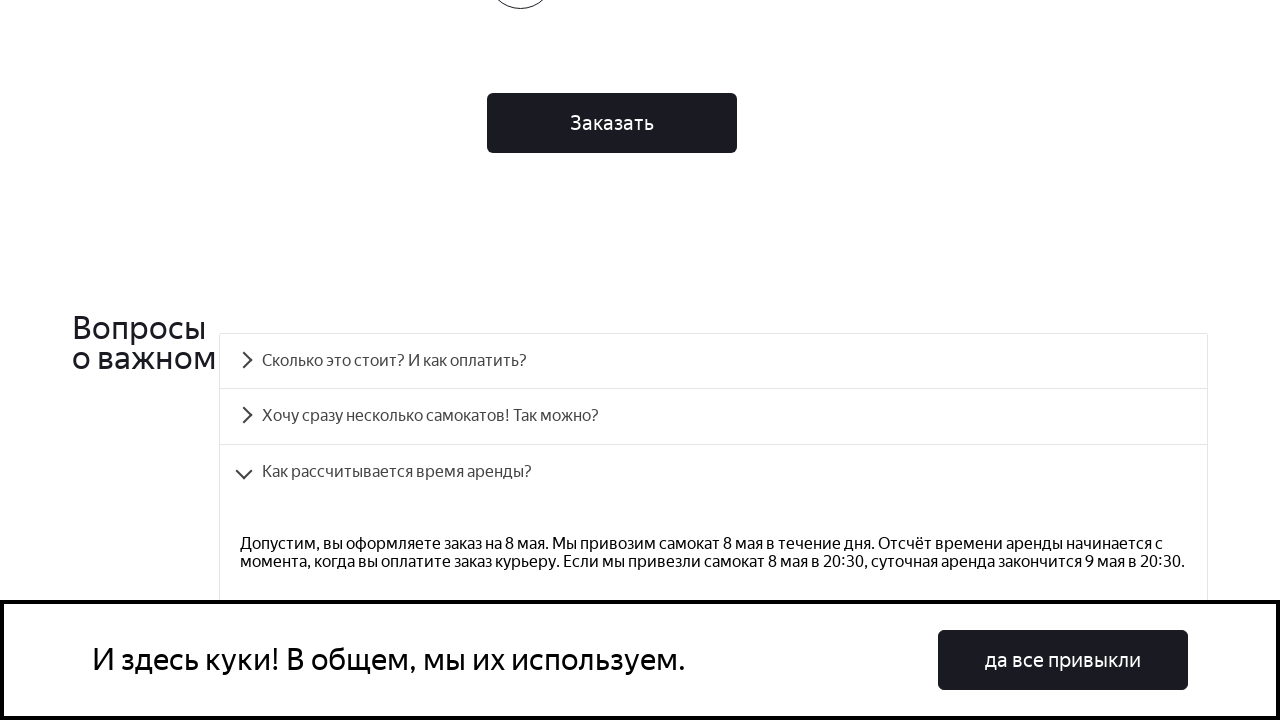

Clicked on FAQ question 4 at (714, 361) on .accordion__button >> nth=3
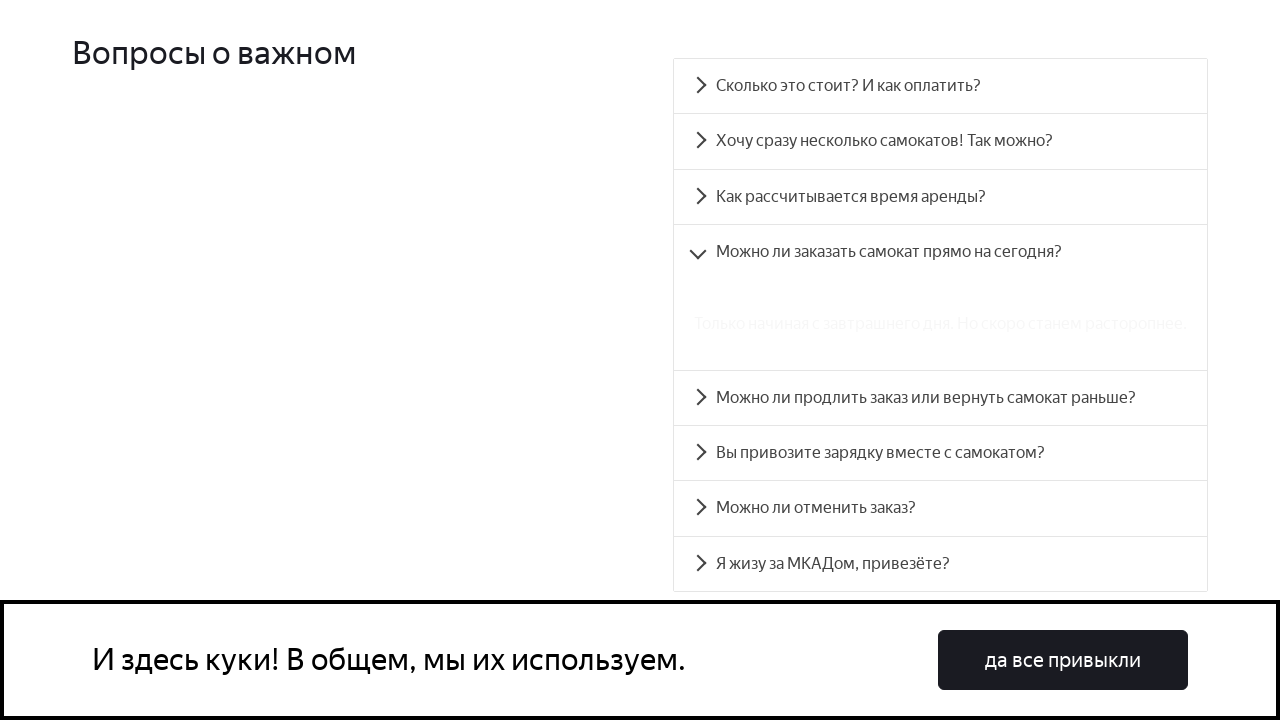

FAQ answer 4 is now visible
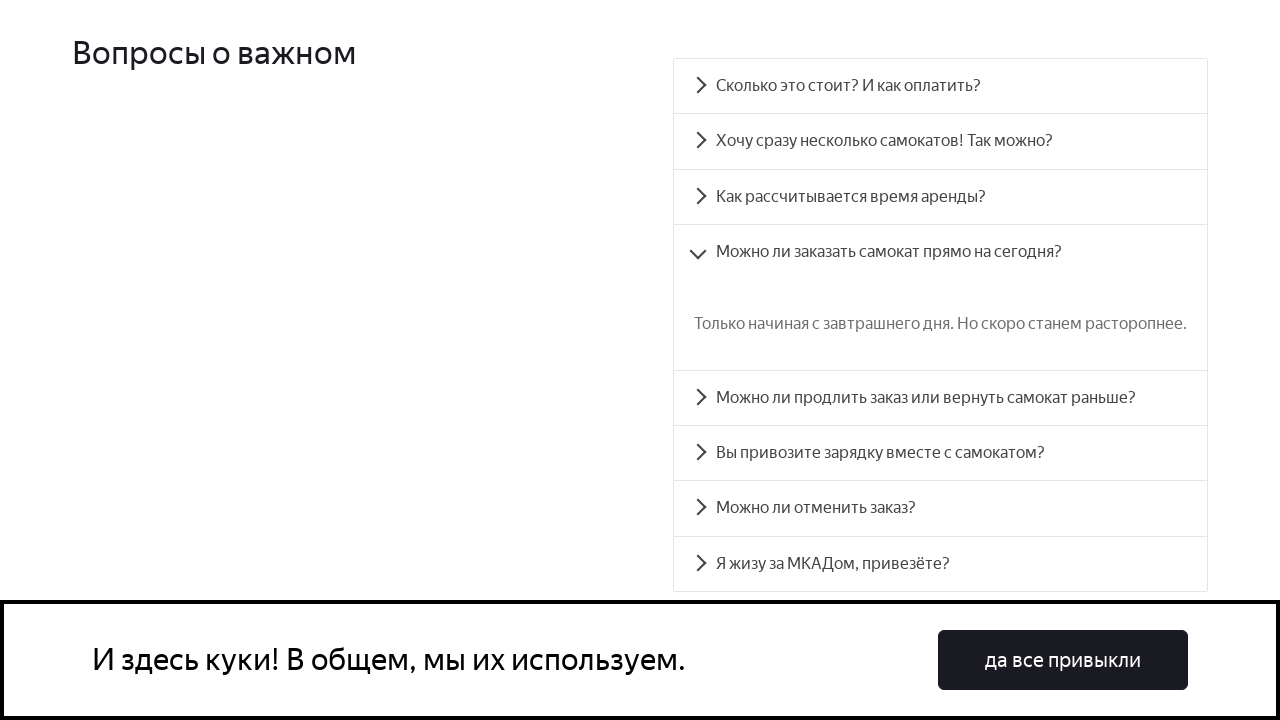

Scrolled FAQ question 5 into view
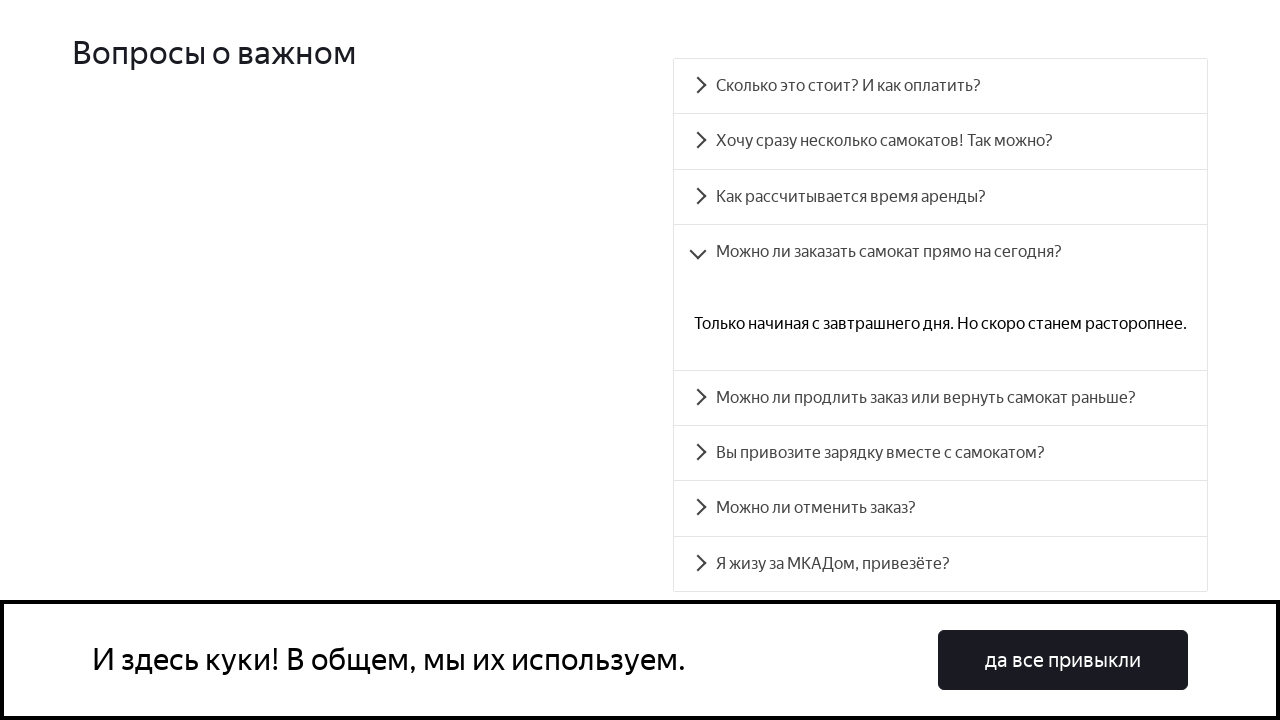

Clicked on FAQ question 5 at (940, 398) on .accordion__button >> nth=4
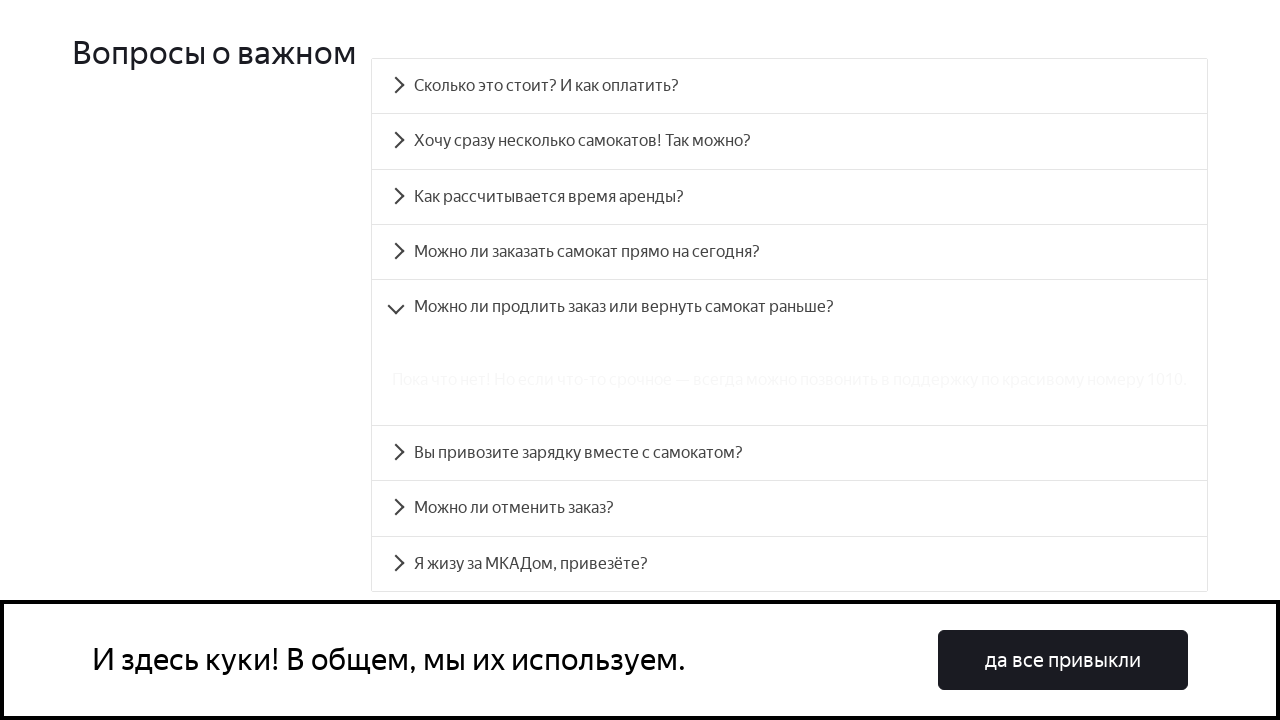

FAQ answer 5 is now visible
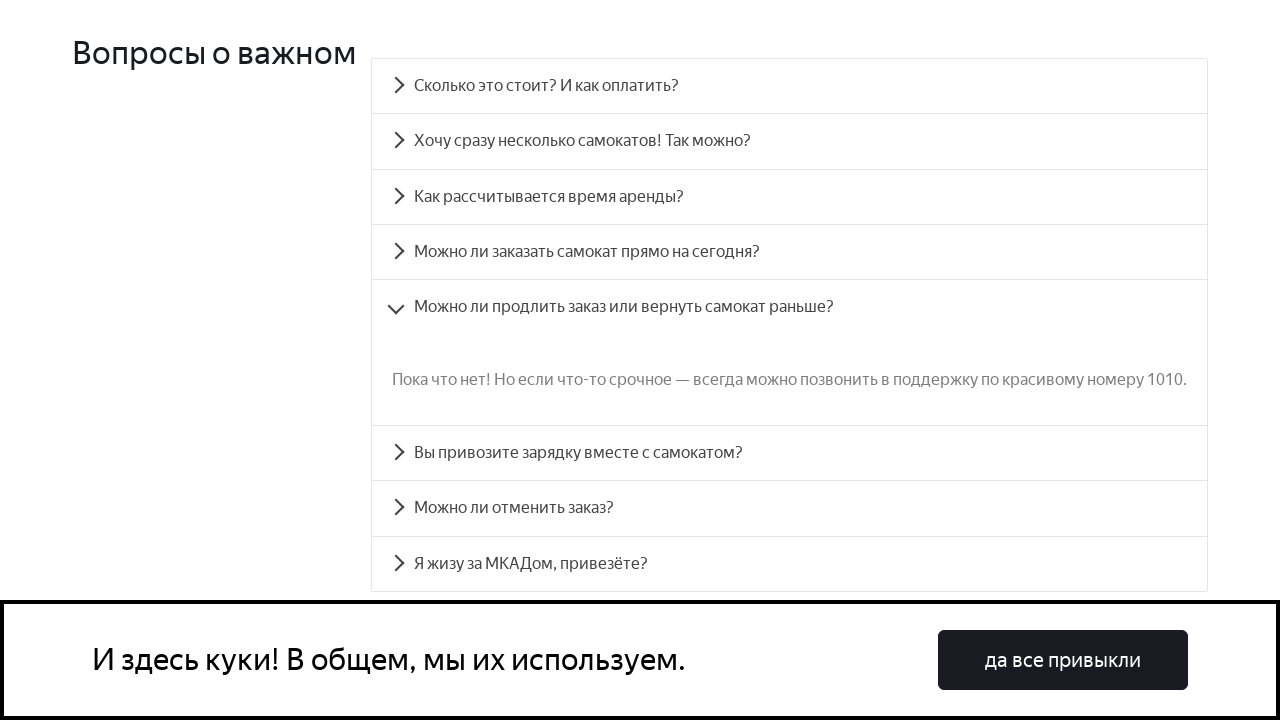

Scrolled FAQ question 6 into view
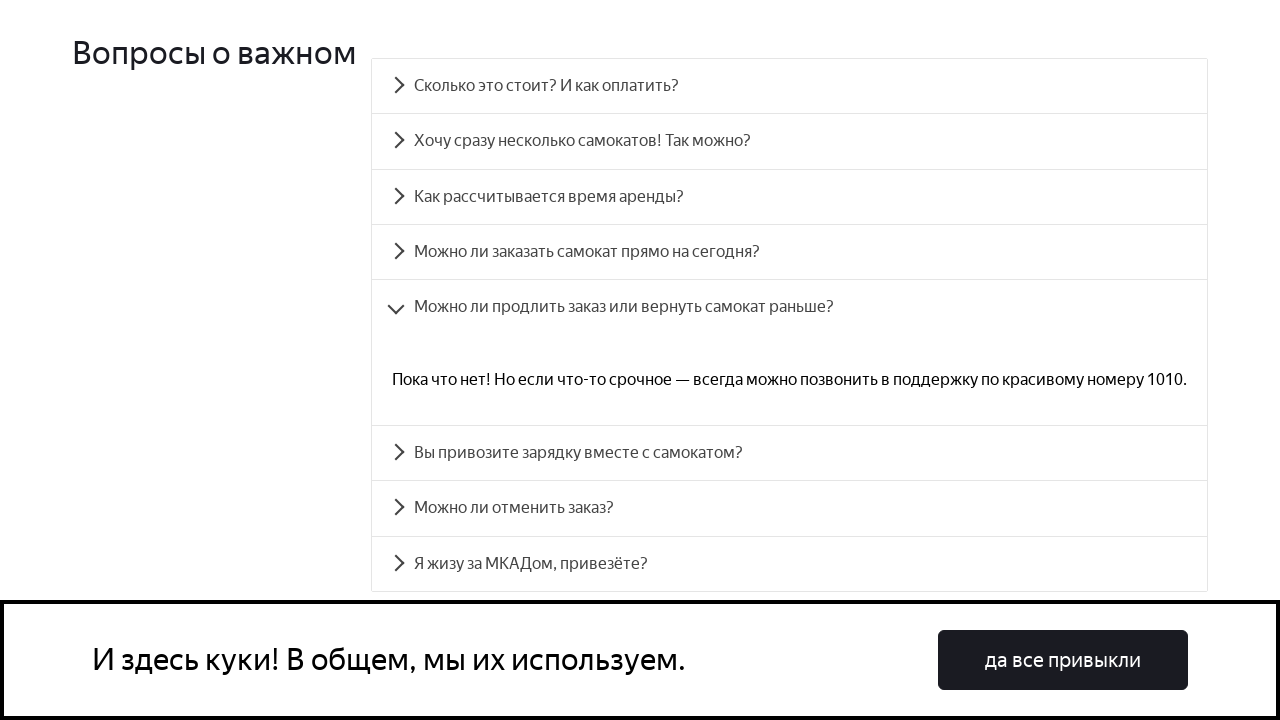

Clicked on FAQ question 6 at (790, 453) on .accordion__button >> nth=5
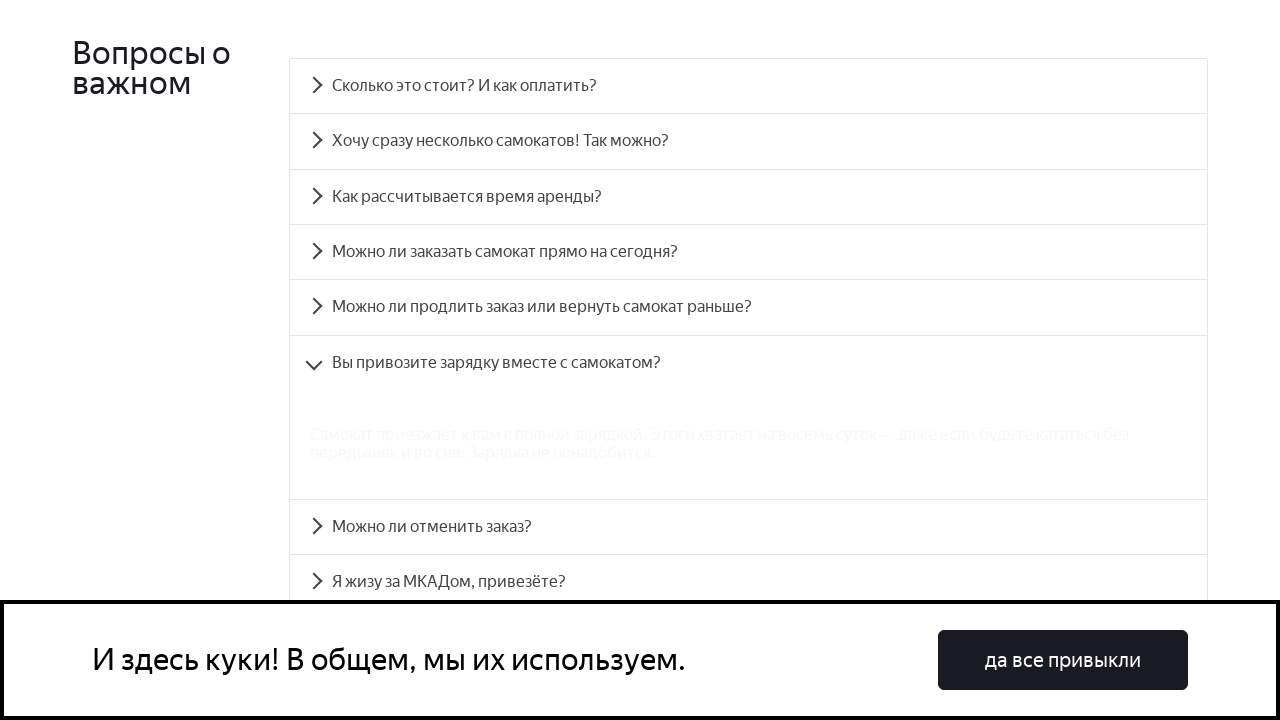

FAQ answer 6 is now visible
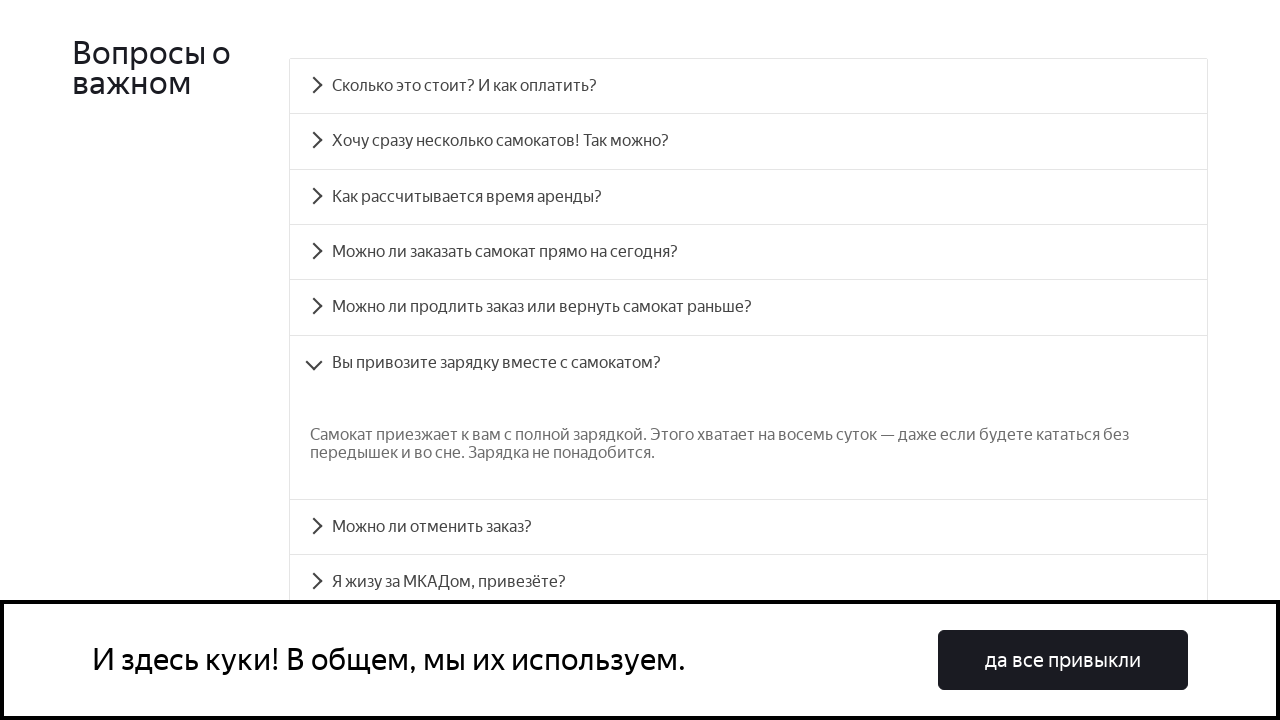

Scrolled FAQ question 7 into view
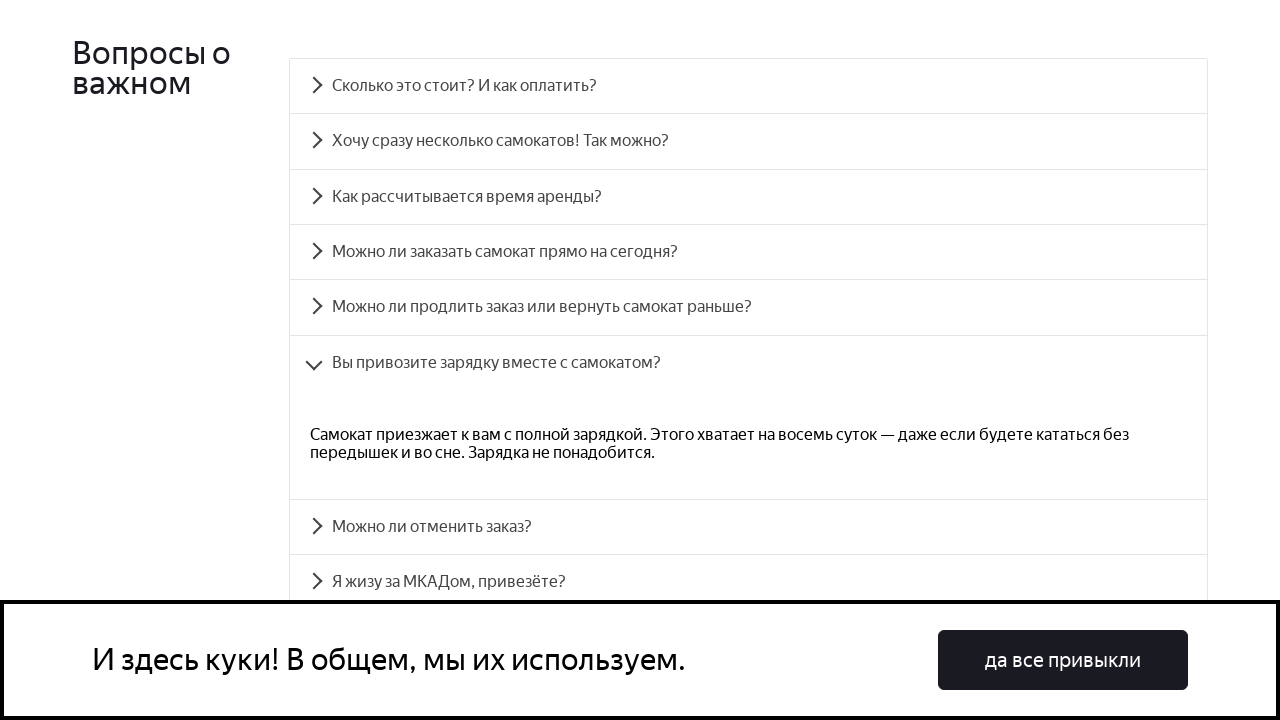

Clicked on FAQ question 7 at (748, 527) on .accordion__button >> nth=6
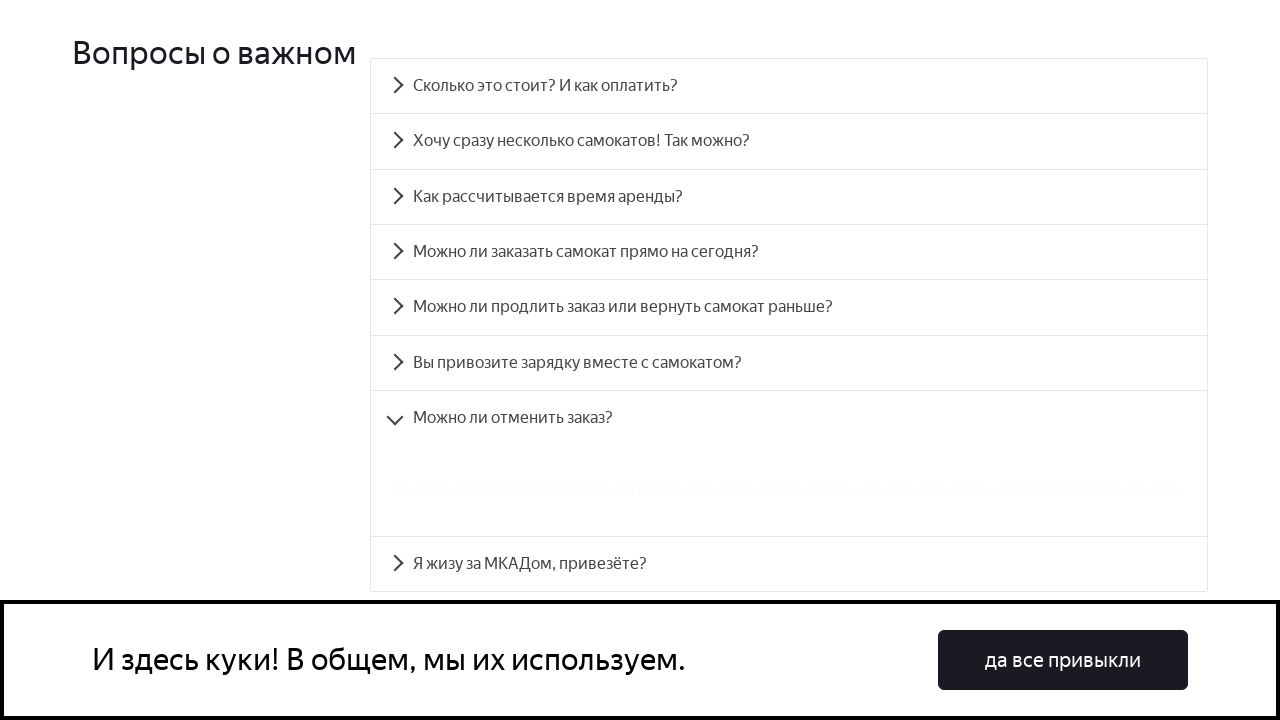

FAQ answer 7 is now visible
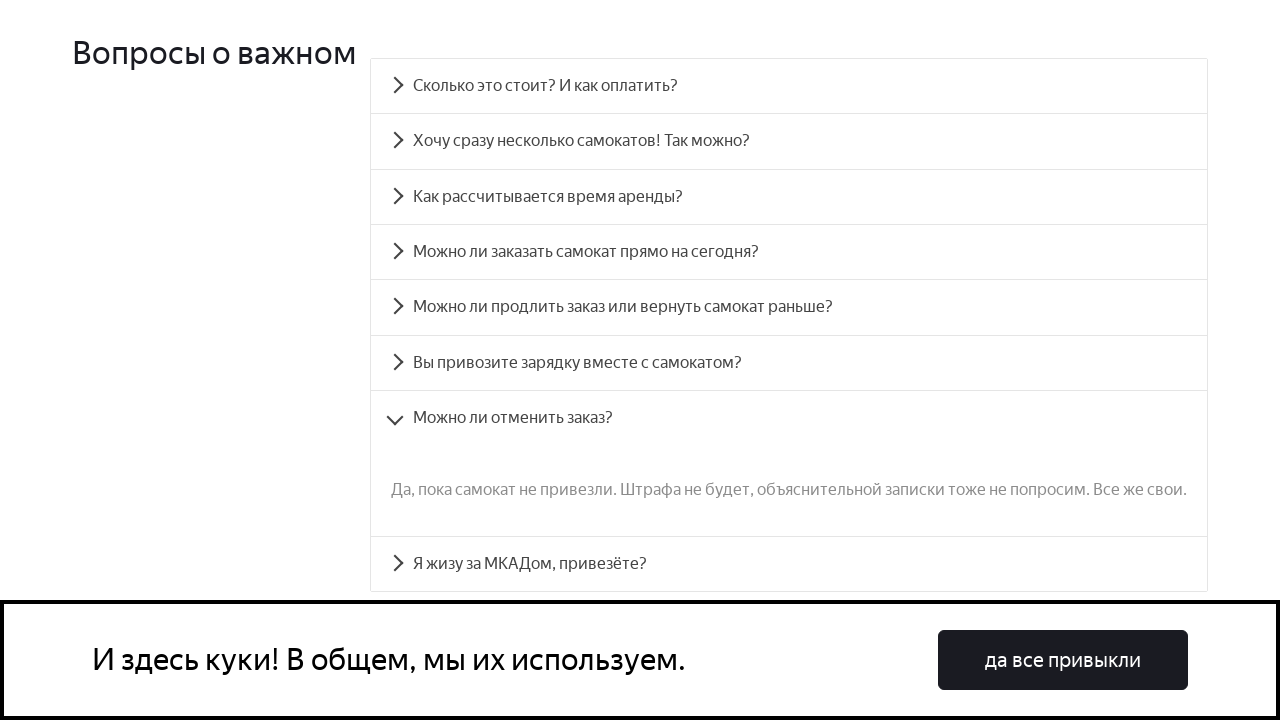

Scrolled FAQ question 8 into view
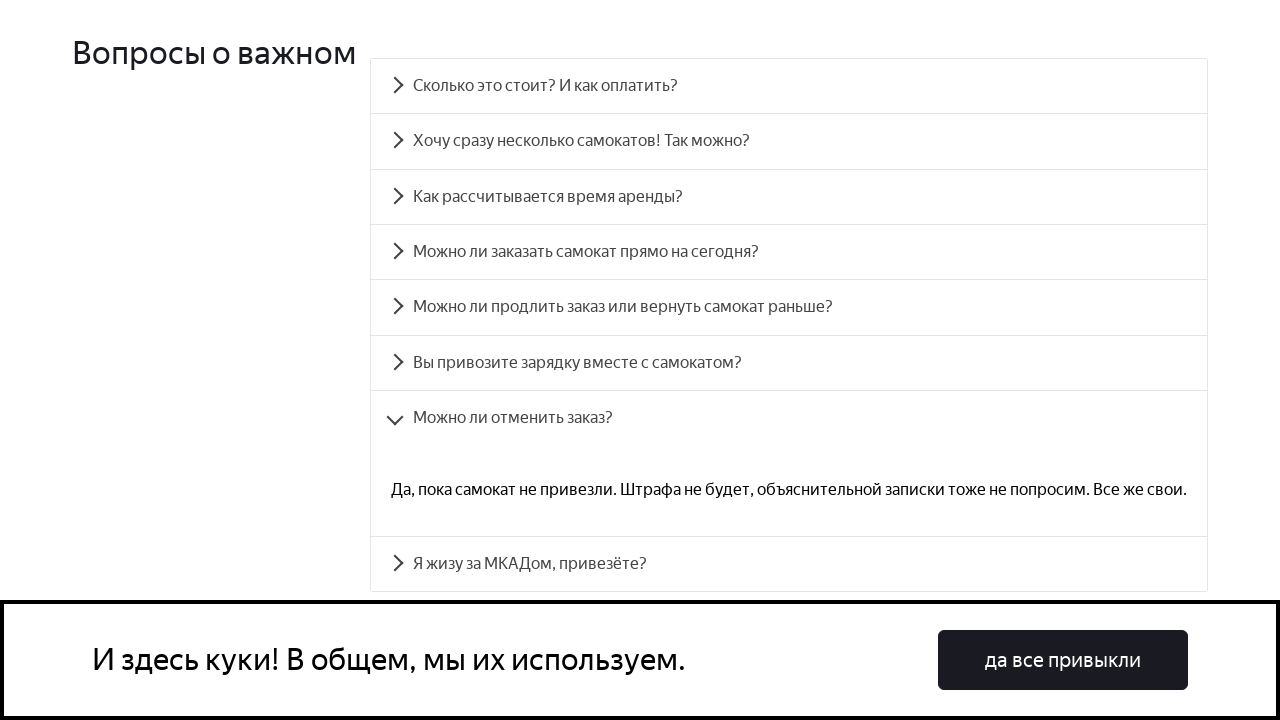

Clicked on FAQ question 8 at (789, 564) on .accordion__button >> nth=7
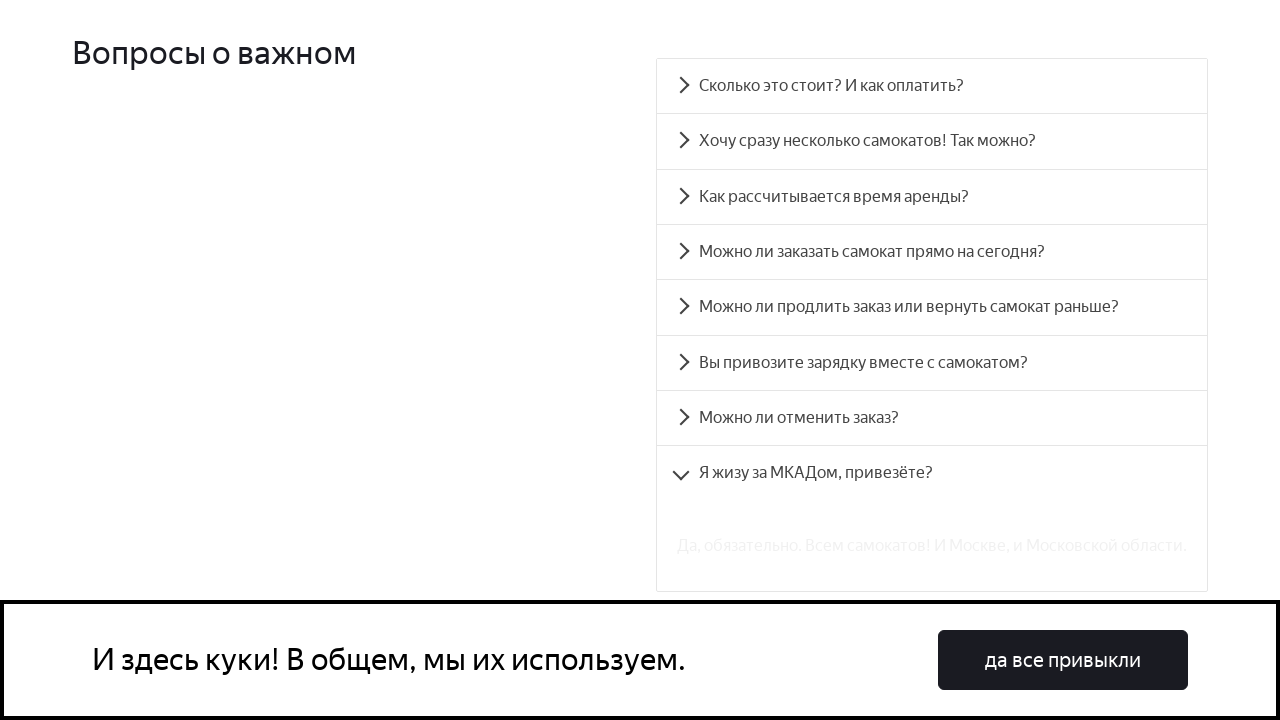

FAQ answer 8 is now visible
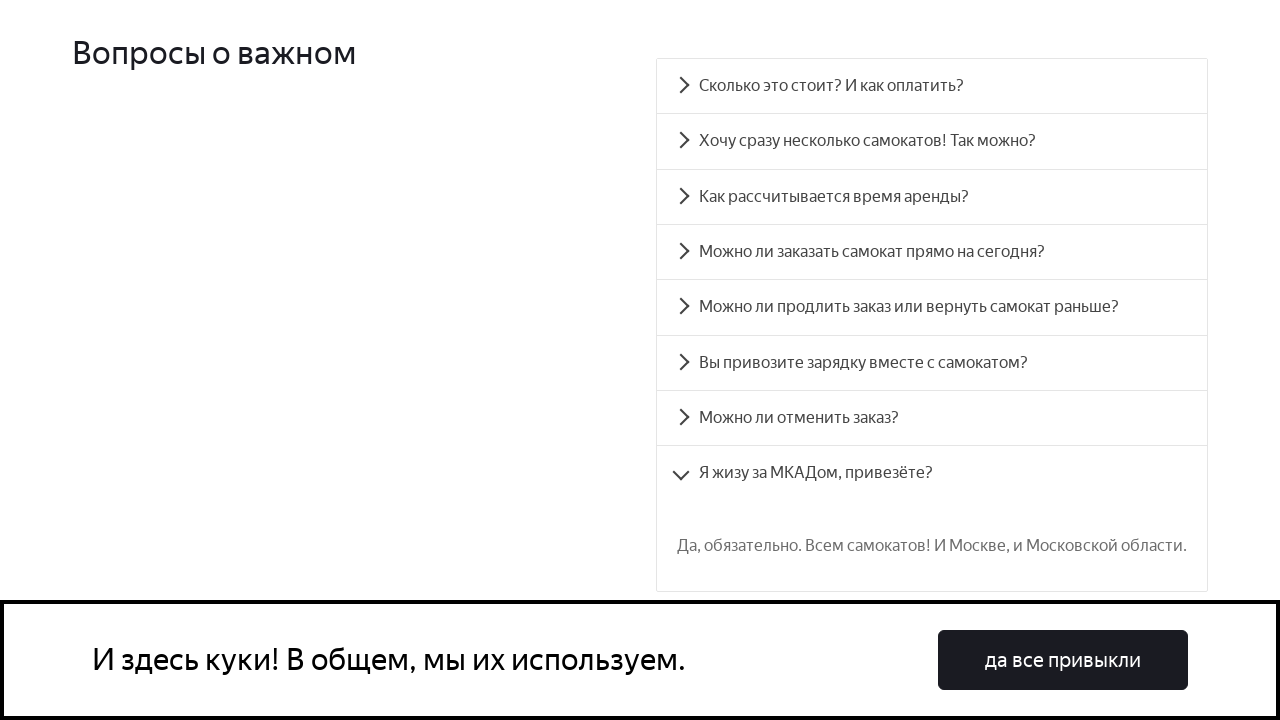

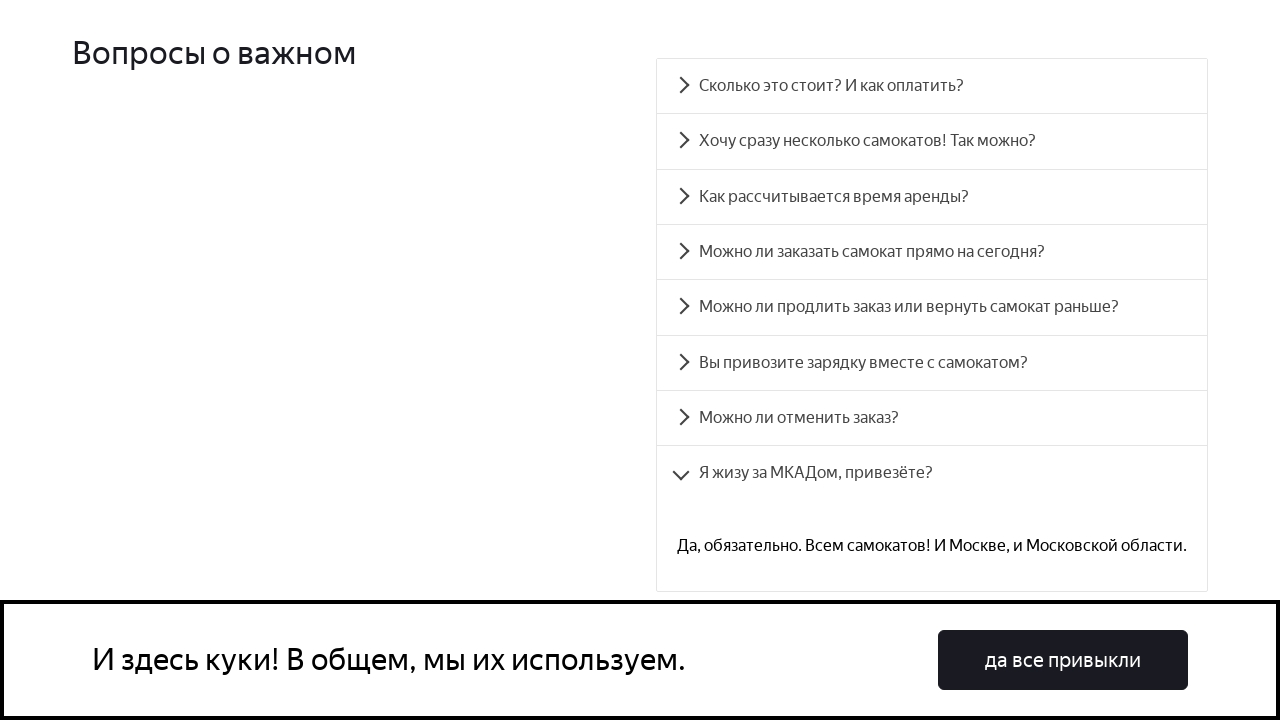